Tests dropdown selection functionality by selecting options using different methods - by index, visible text, and value

Starting URL: https://www.rahulshettyacademy.com/AutomationPractice/

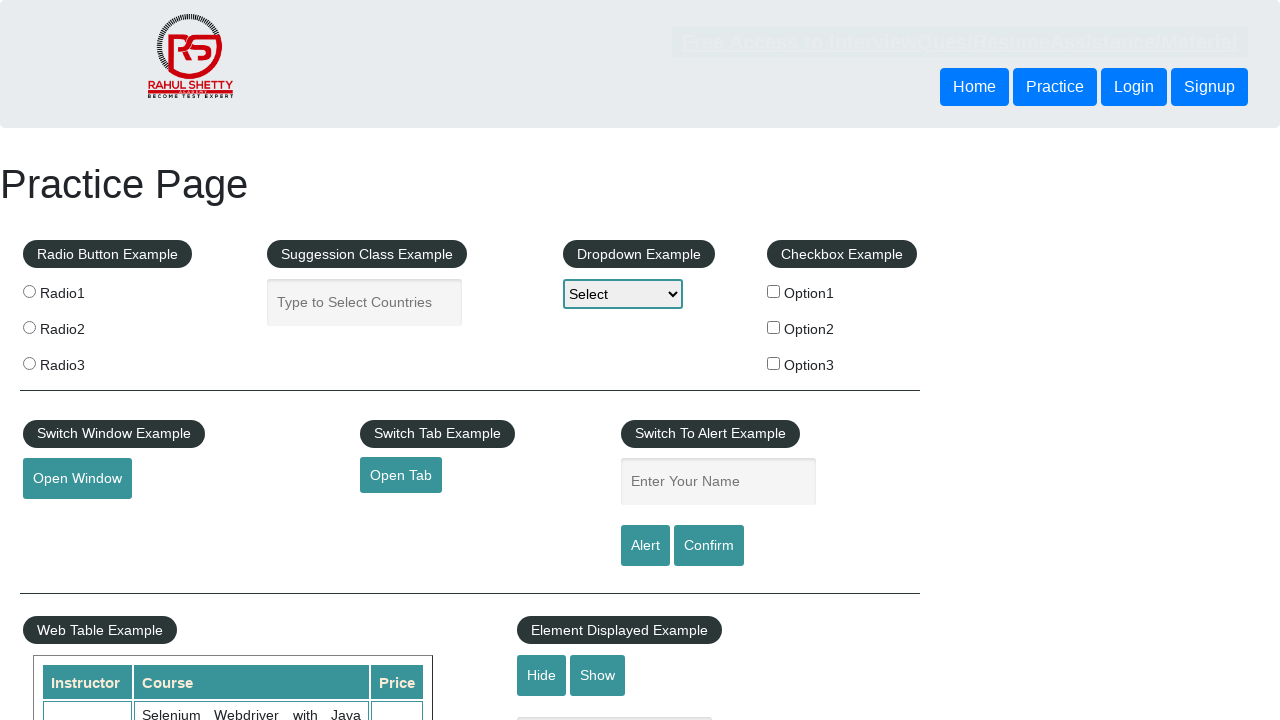

Selected dropdown option by index 1 (Option1) on #dropdown-class-example
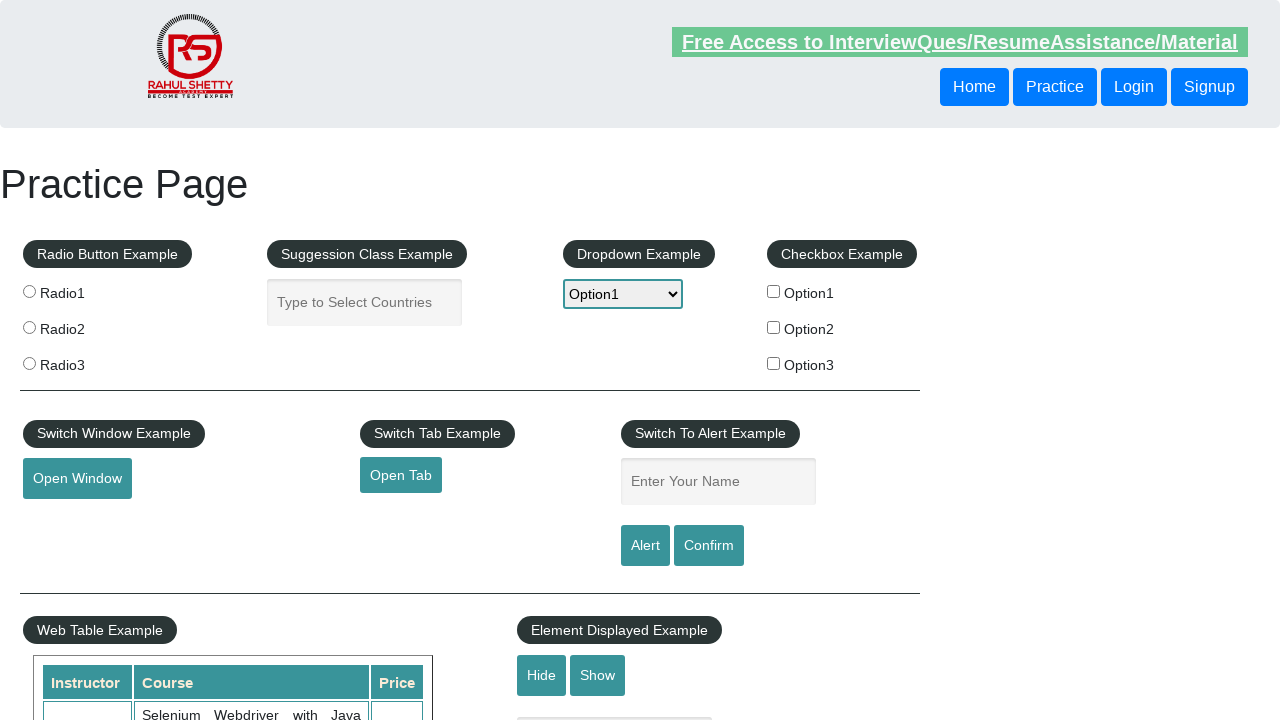

Selected dropdown option by visible text 'Option2' on #dropdown-class-example
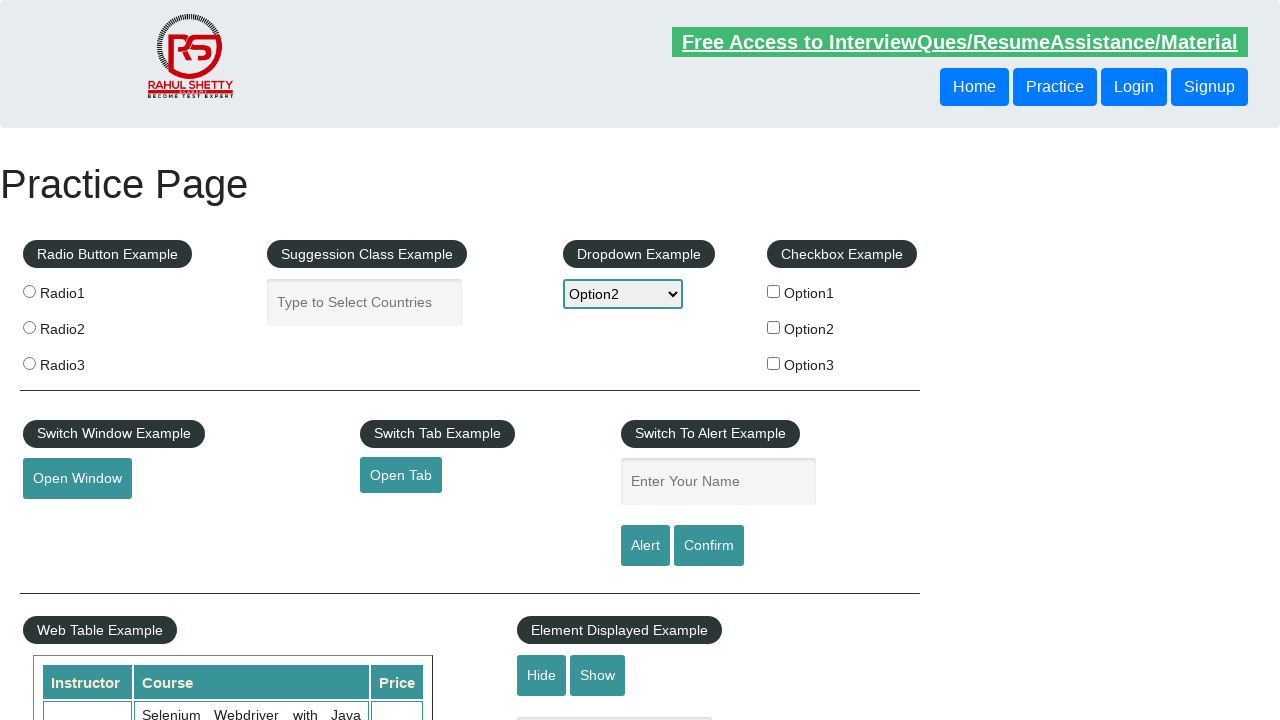

Selected dropdown option by value 'option3' on #dropdown-class-example
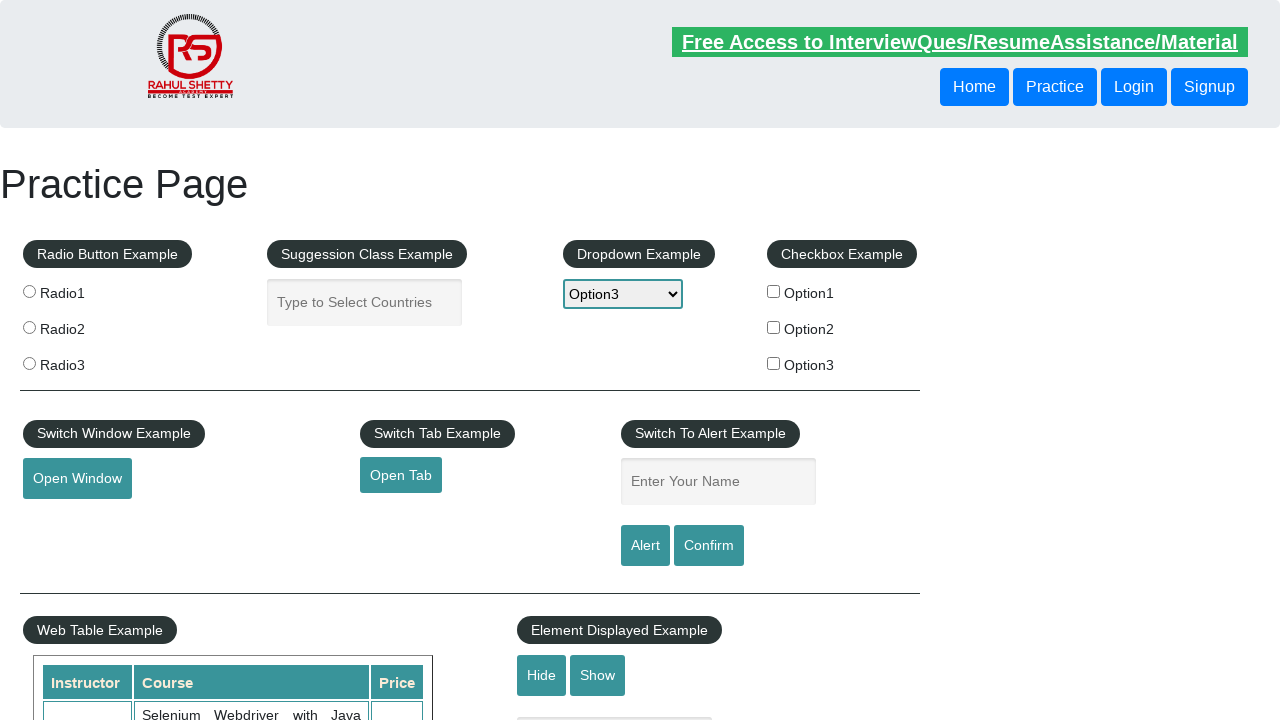

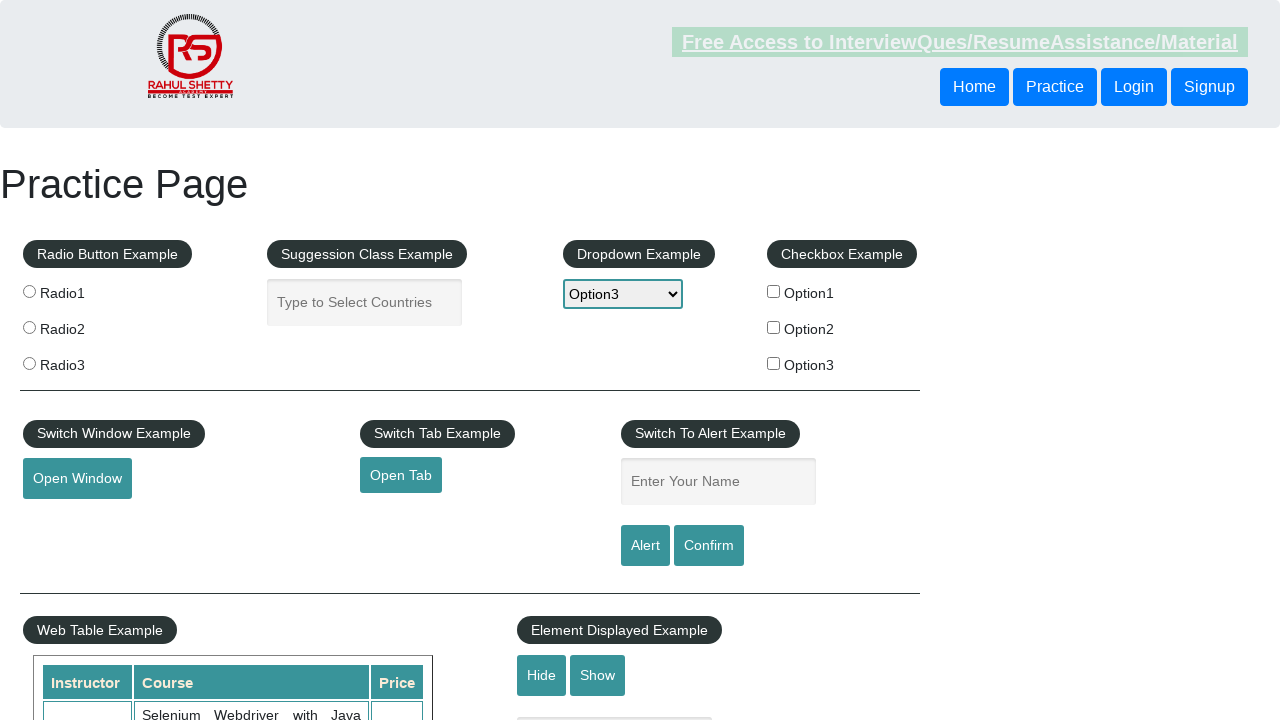